Navigates to a Douyu live streaming room page to view the stream

Starting URL: https://www.douyu.com/1667826

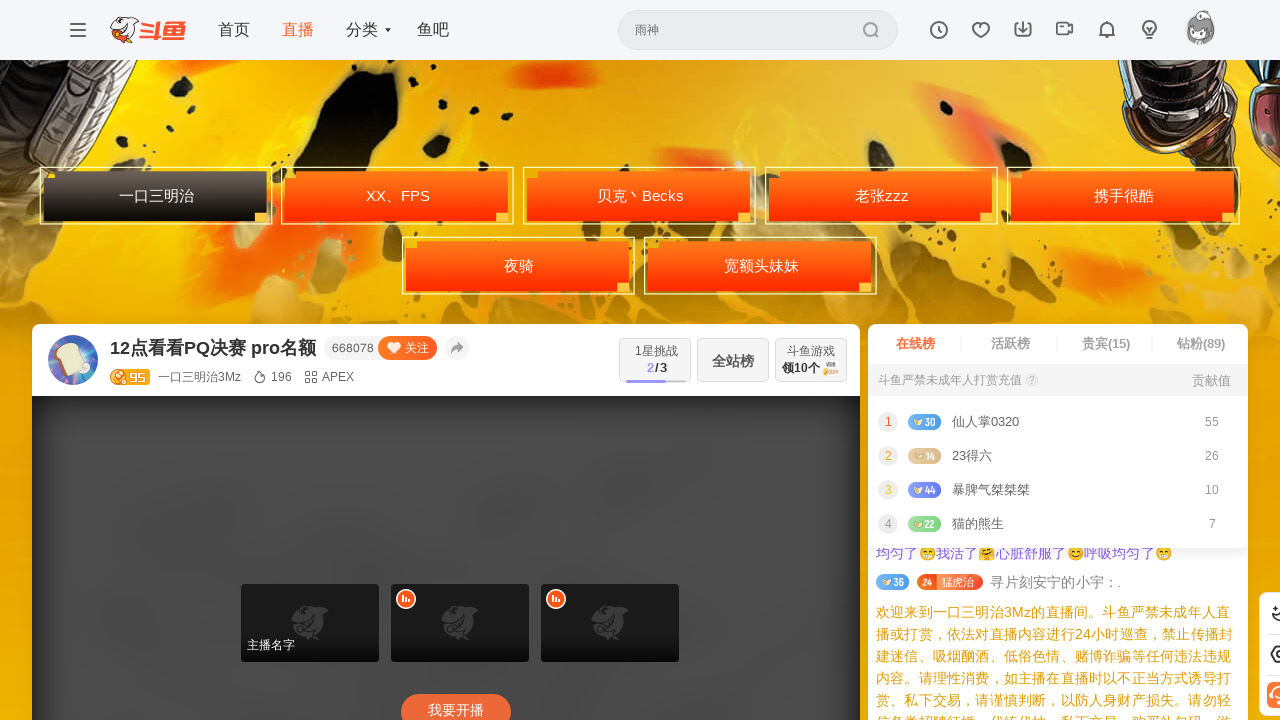

Douyu live streaming room page loaded (DOM content ready)
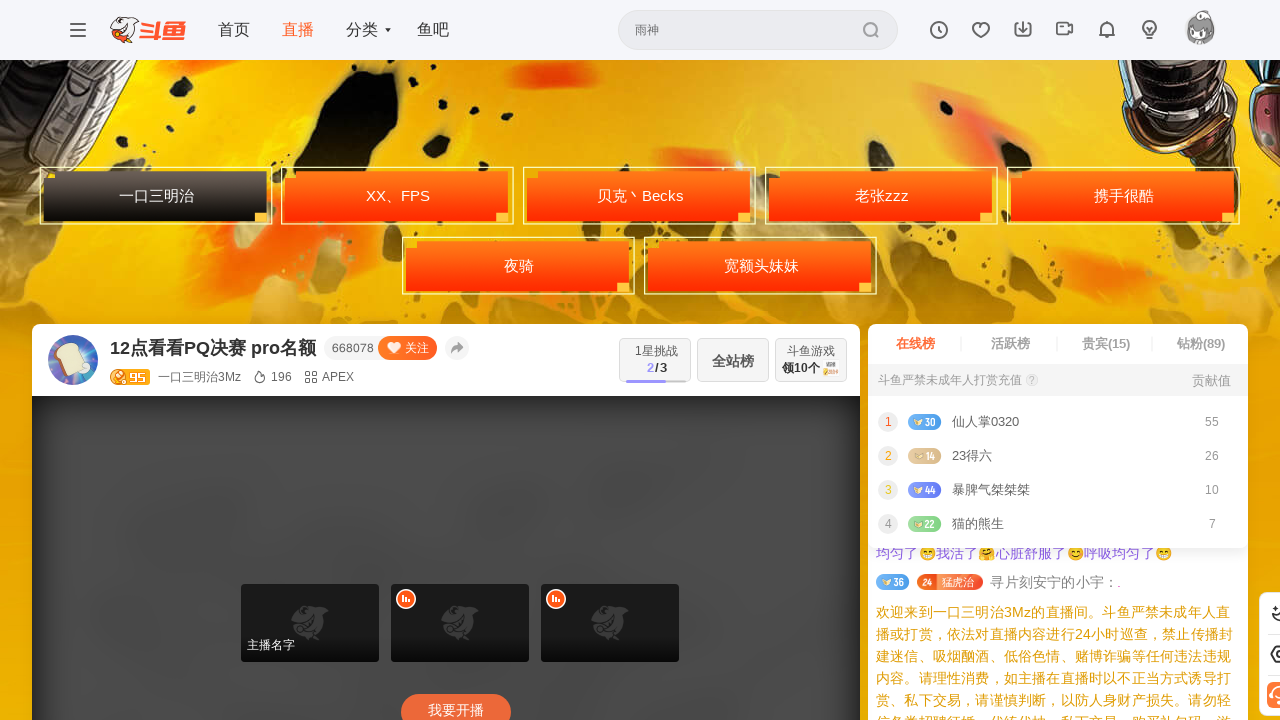

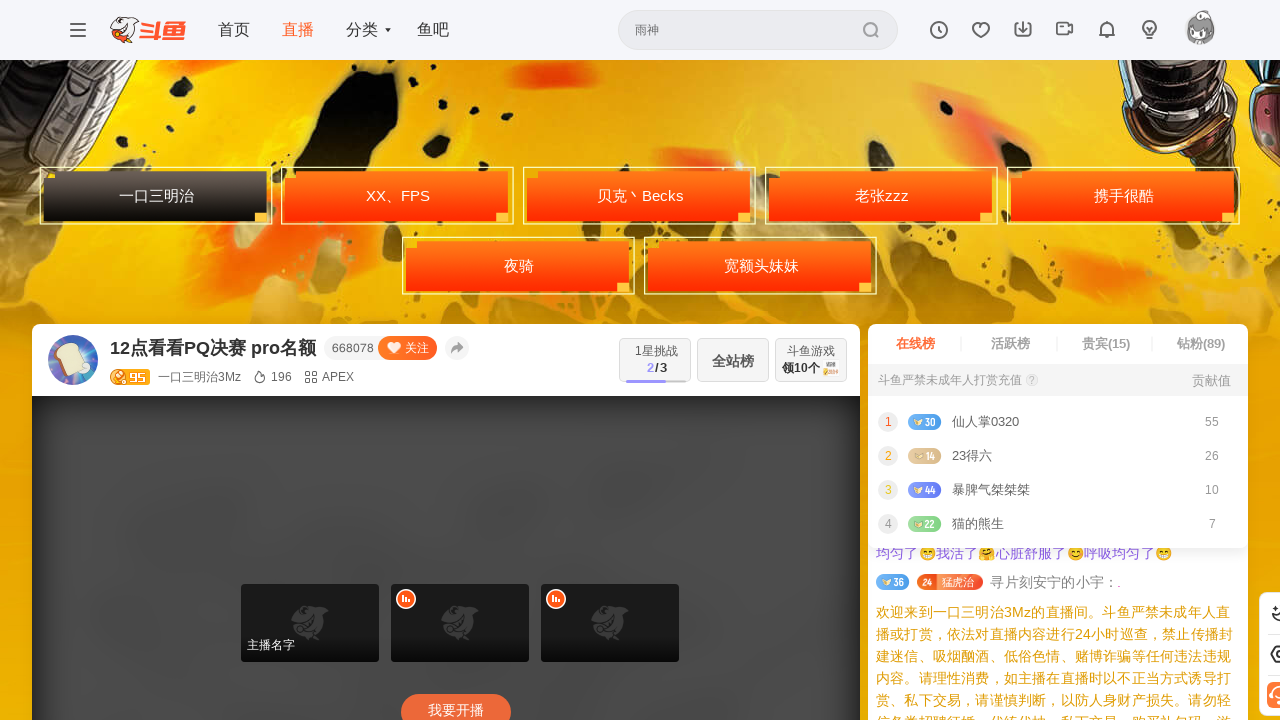